Verifies that the Cart Reserved Timer module is visible on the cart page

Starting URL: https://demo.athemes.com/merchant/cart/?reloadpage=1&add-to-cart=93

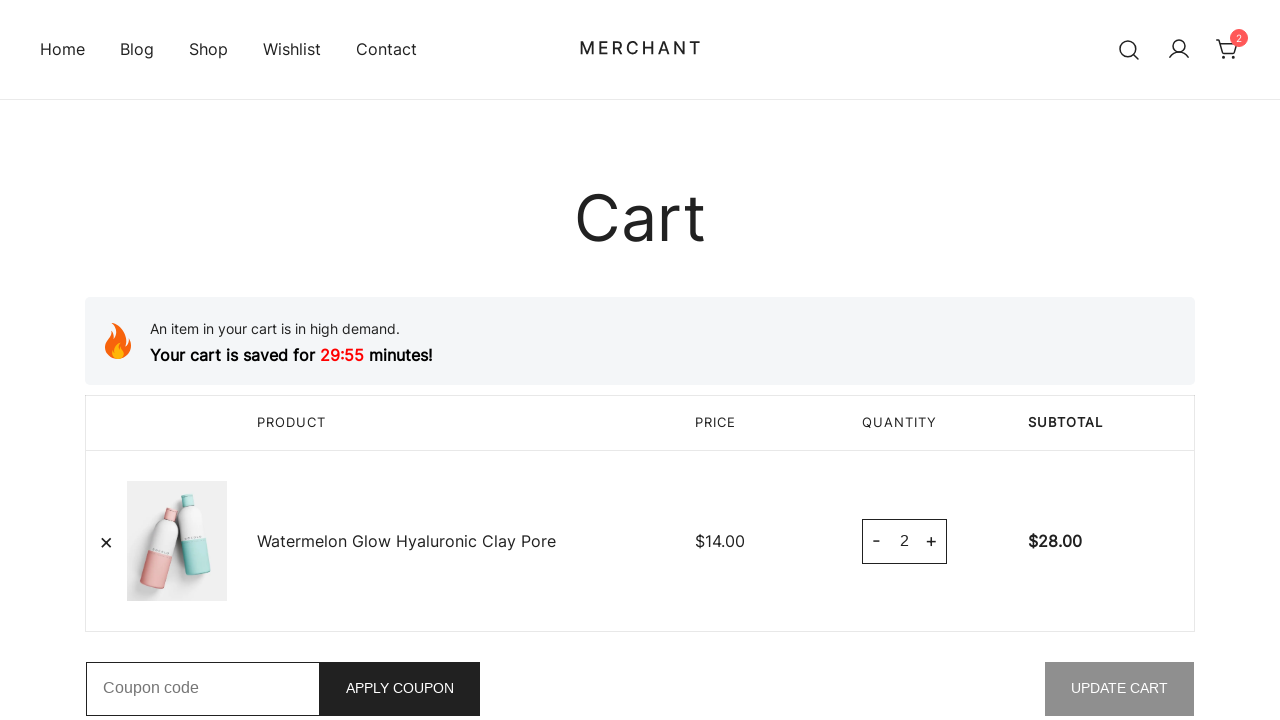

Cart Reserved Timer module became visible on the cart page
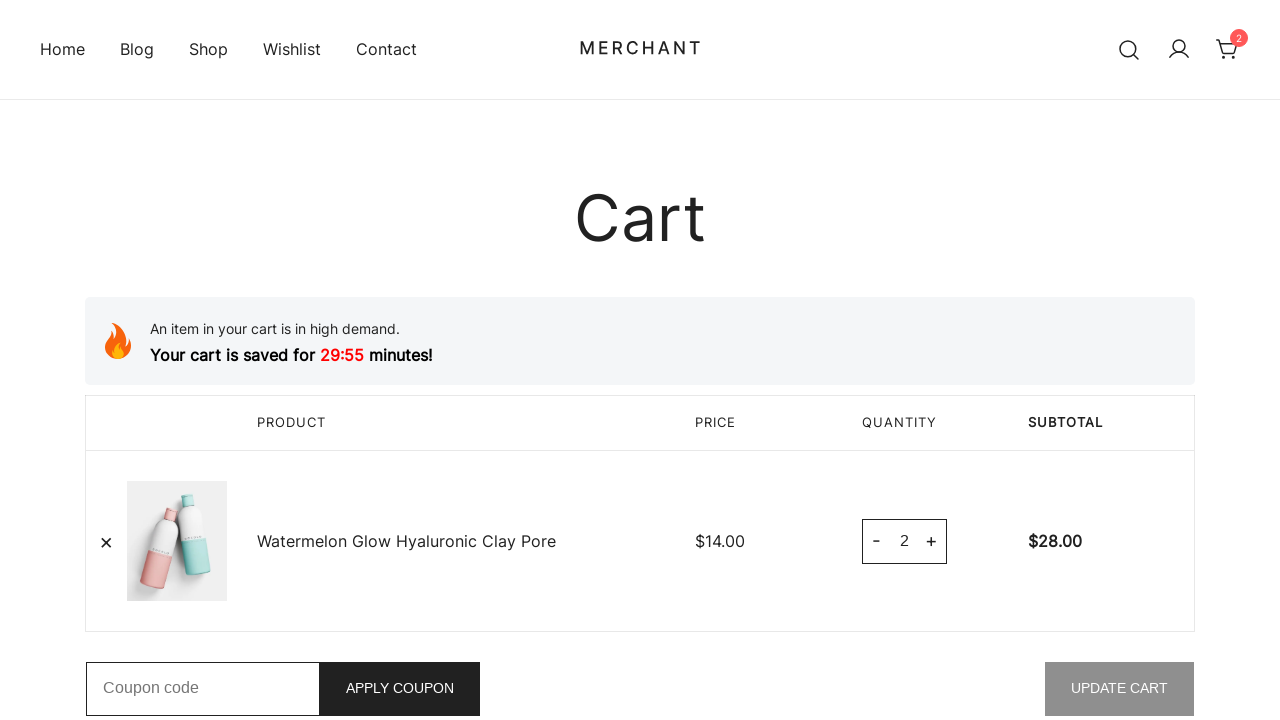

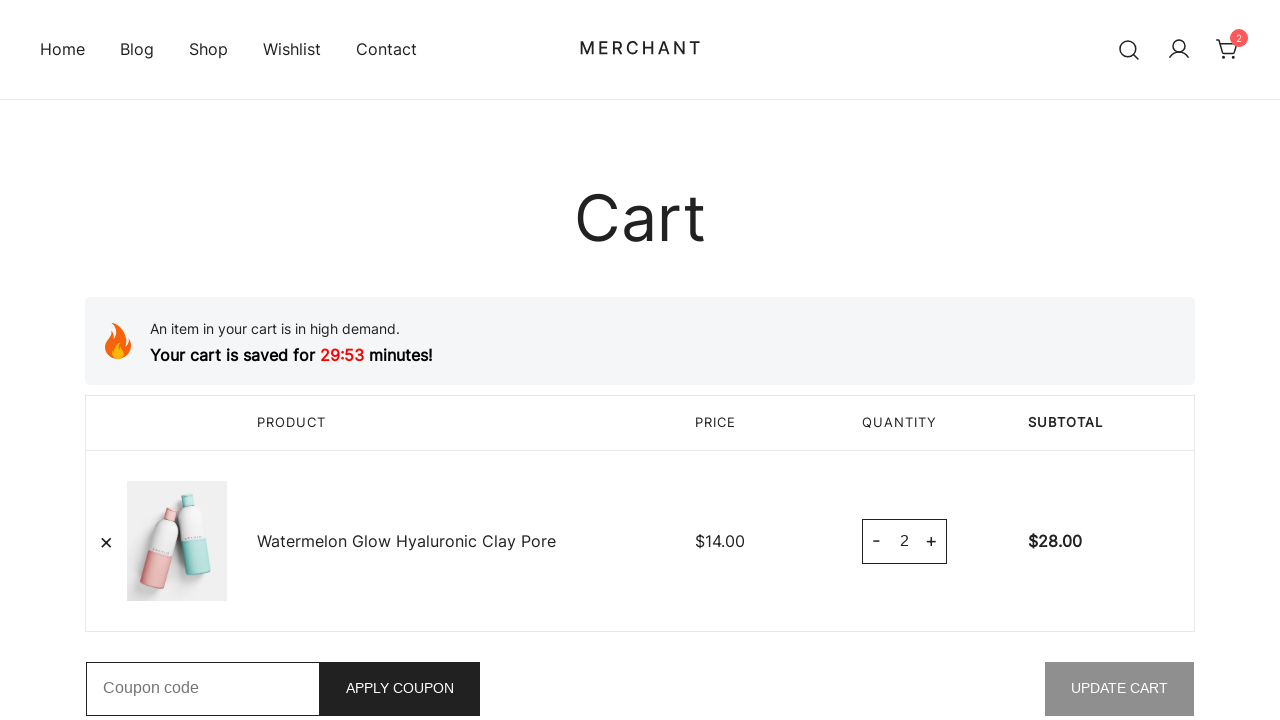